Tests single checkbox and radio button selection and deselection behavior

Starting URL: https://automationfc.github.io/multiple-fields/

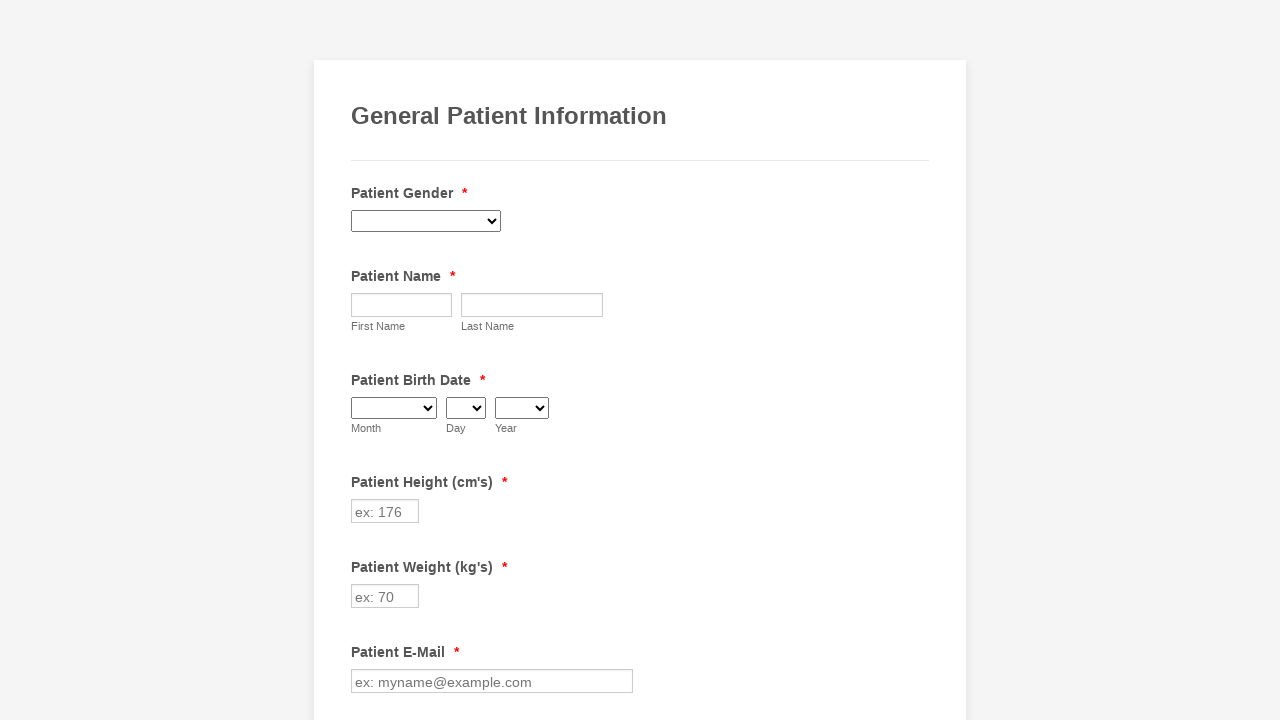

Clicked Anemia checkbox to select it at (362, 360) on xpath=//label[contains(text(), 'Anemia ')]/preceding-sibling::input
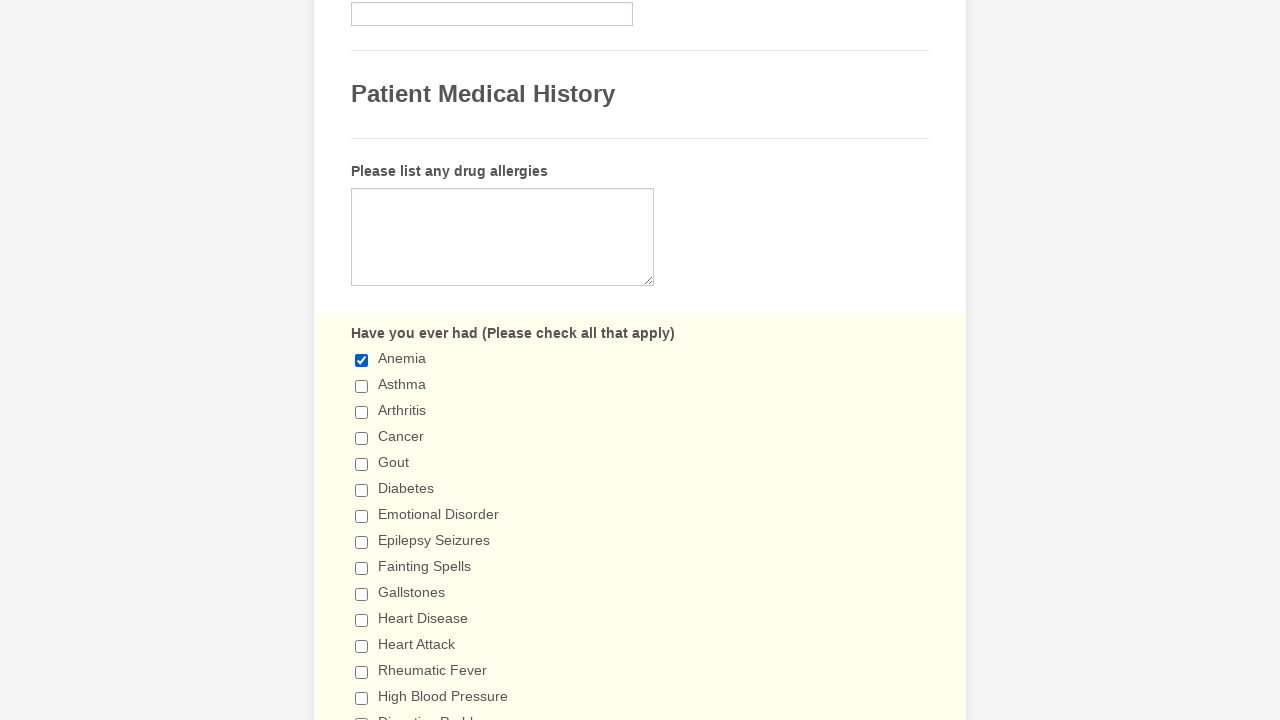

Clicked 'I don't drink' radio button to select it at (362, 361) on xpath=//label[contains(text(), "I don't drink")]/preceding-sibling::input
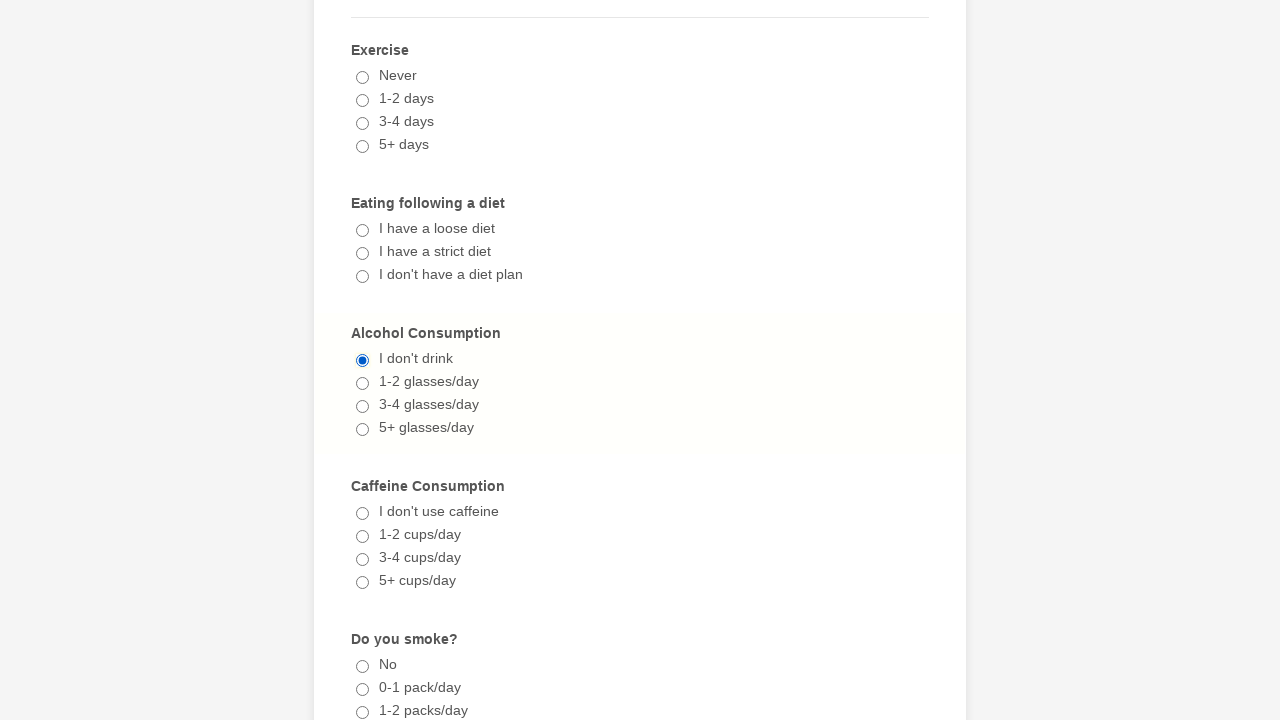

Clicked Anemia checkbox to deselect it at (362, 360) on xpath=//label[contains(text(), 'Anemia ')]/preceding-sibling::input
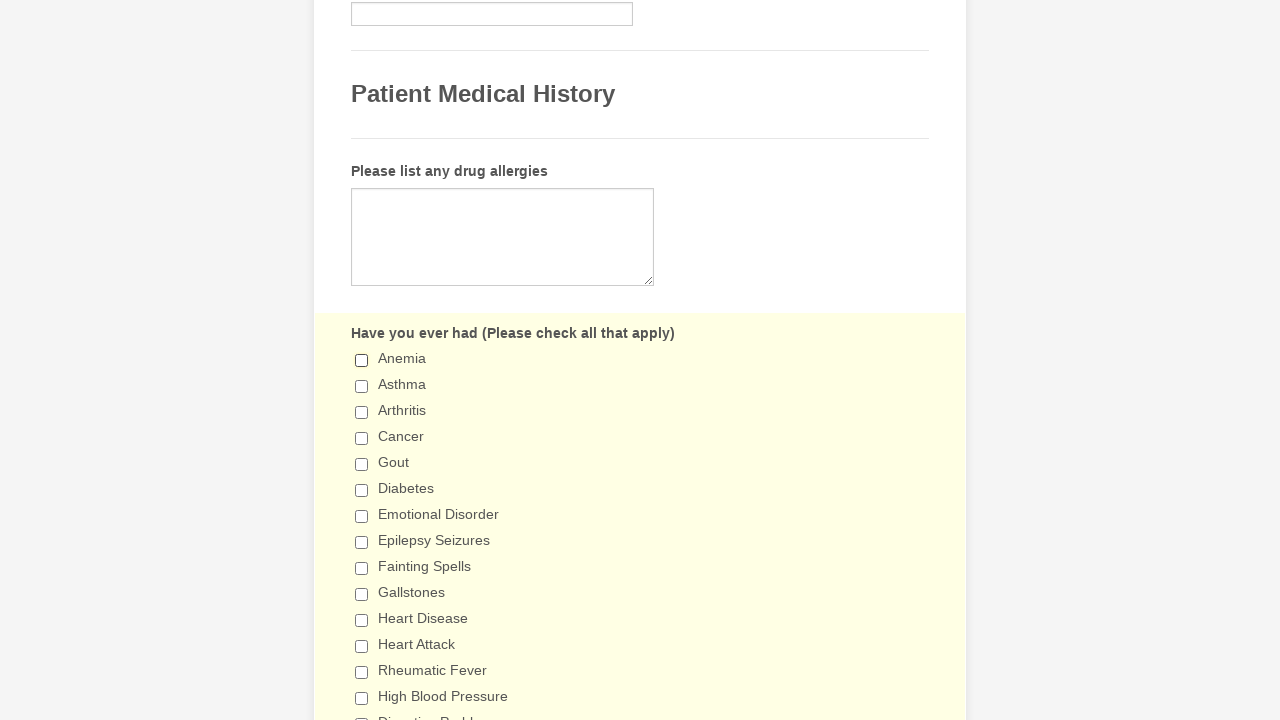

Clicked 'I don't drink' radio button again to demonstrate radio button behavior (remains selected) at (362, 361) on xpath=//label[contains(text(), "I don't drink")]/preceding-sibling::input
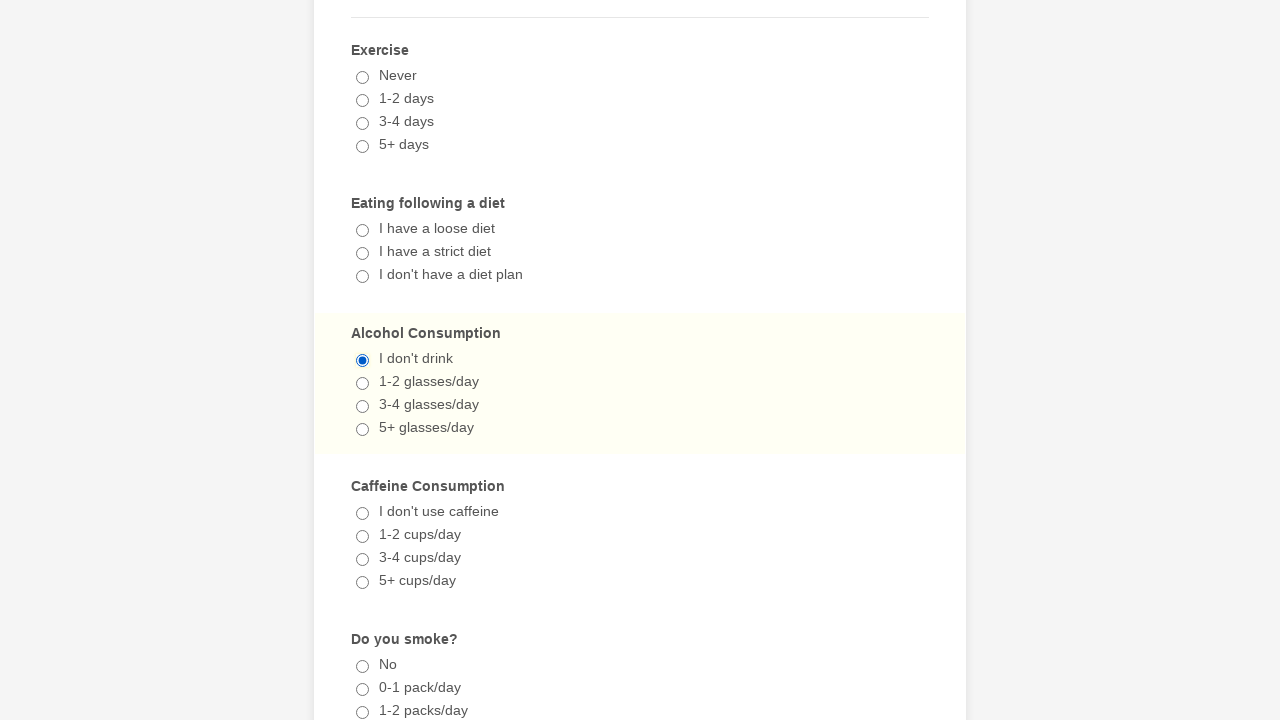

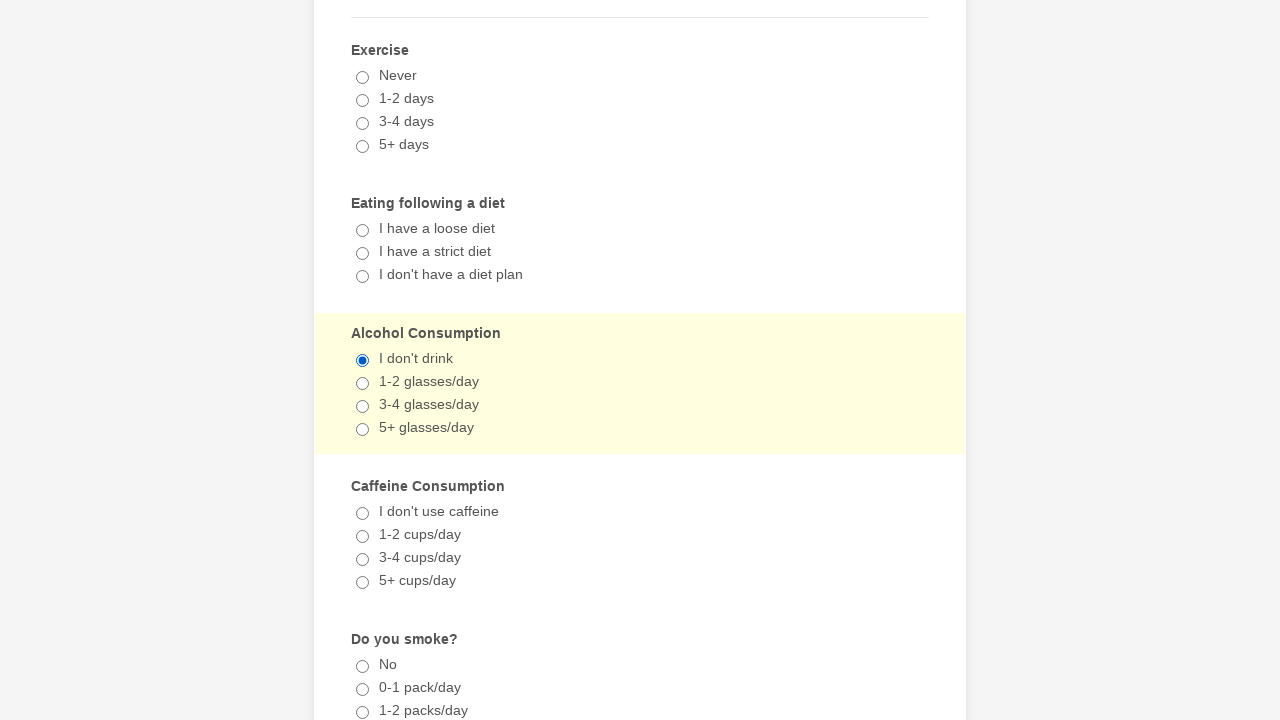